Tests different types of JavaScript alerts including simple alert, delayed alert, confirmation dialog, and prompt dialog

Starting URL: https://demoqa.com

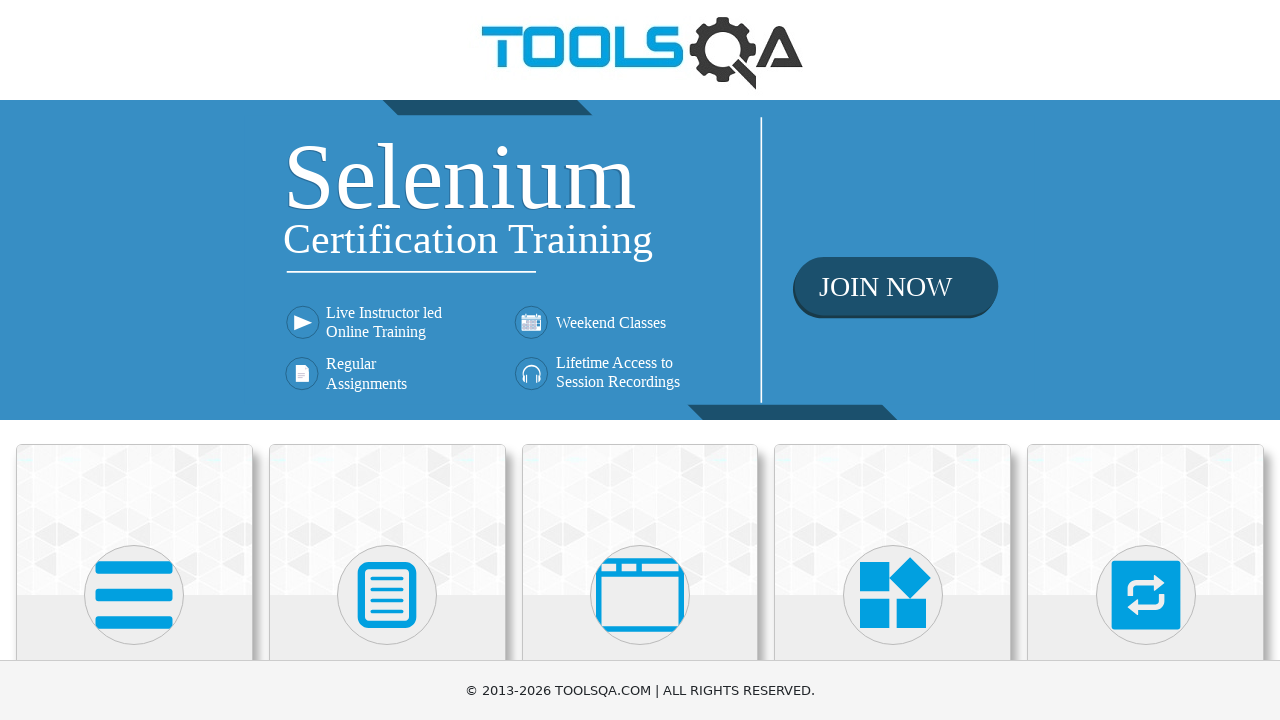

Clicked on Alerts, Frame & Windows section at (640, 360) on xpath=//h5[normalize-space()='Alerts, Frame & Windows']
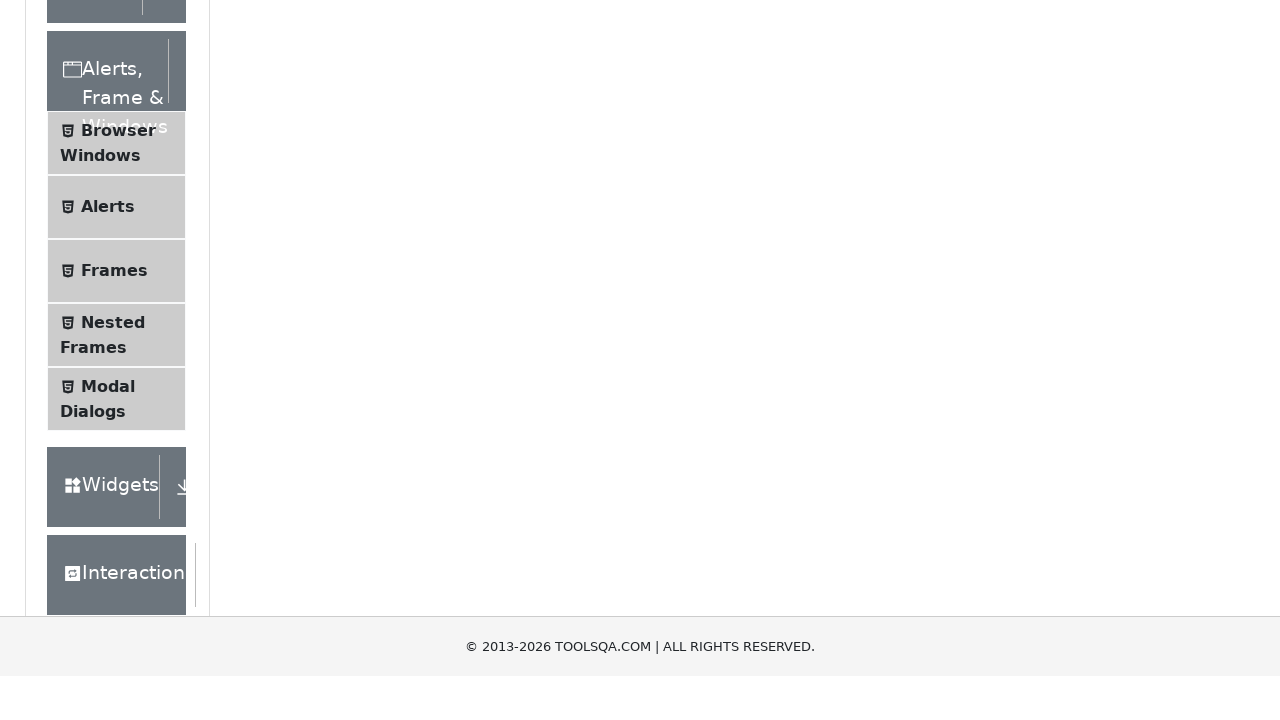

Clicked on Alerts menu item at (116, 501) on xpath=//li[contains(.,'Alerts')]
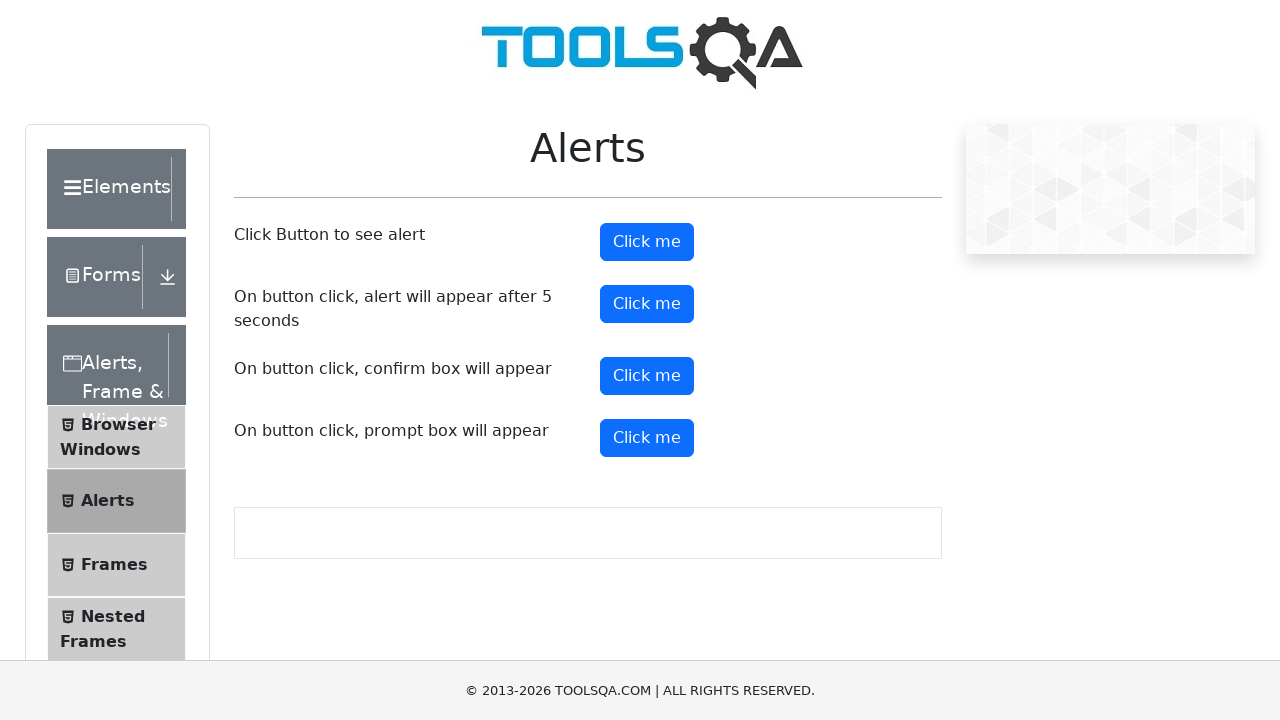

Clicked button to trigger simple alert at (647, 242) on xpath=//button[@id='alertButton']
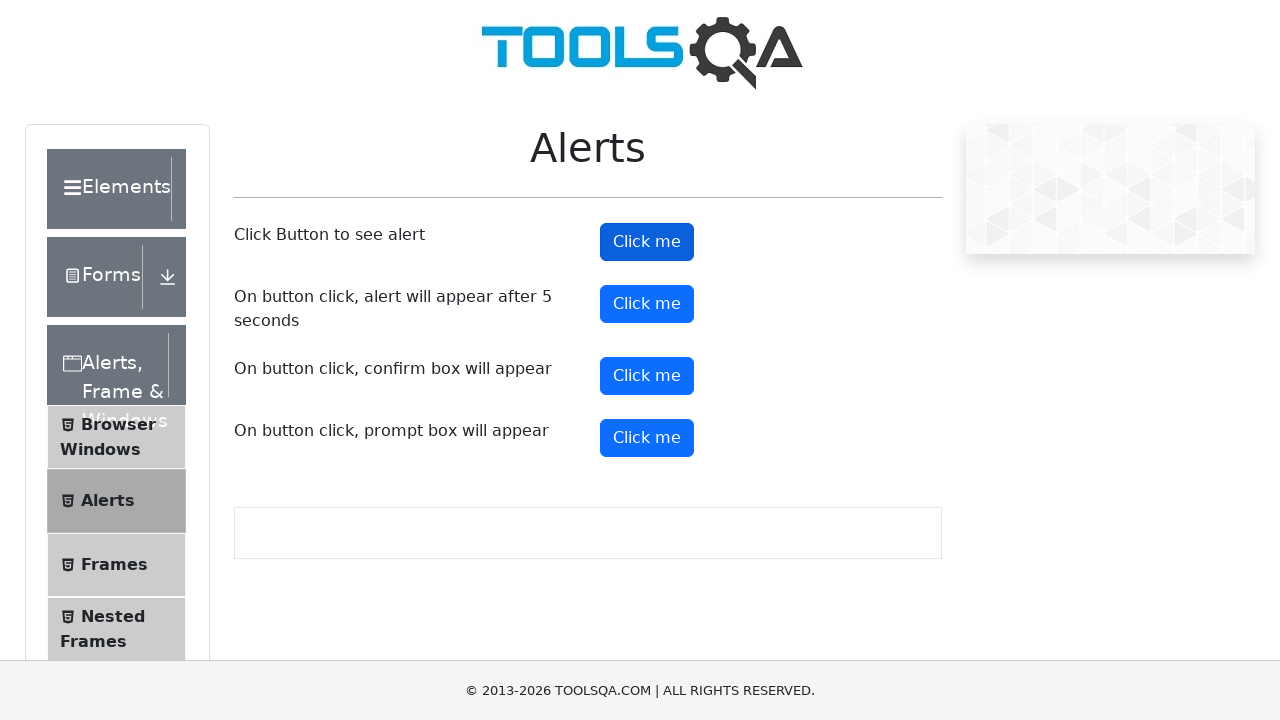

Accepted simple alert dialog
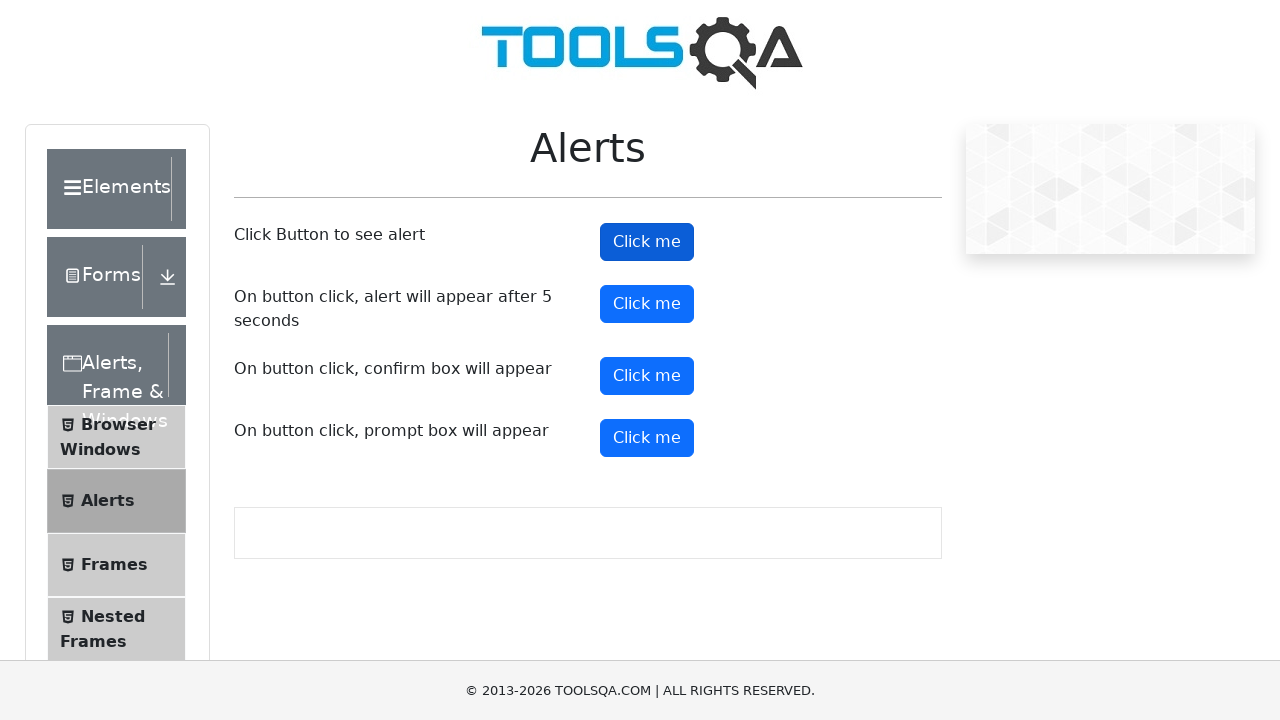

Clicked button to trigger delayed alert at (647, 304) on xpath=//button[@id='timerAlertButton']
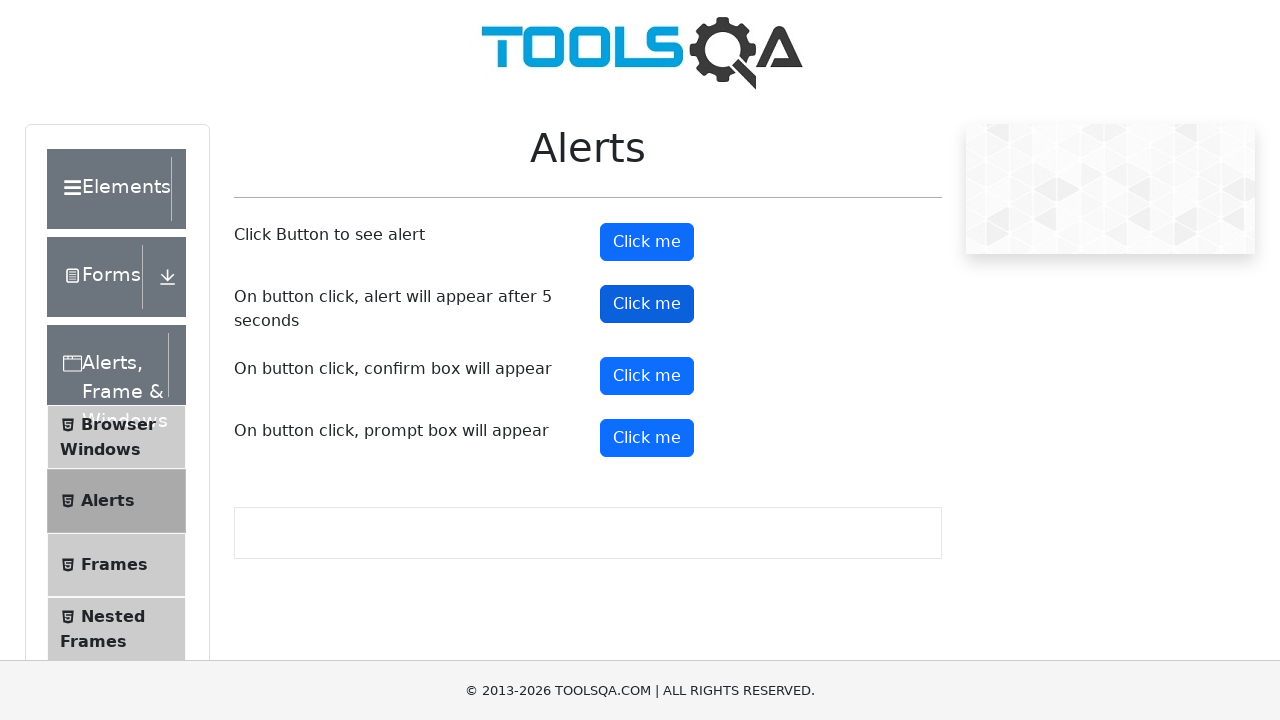

Accepted delayed alert dialog
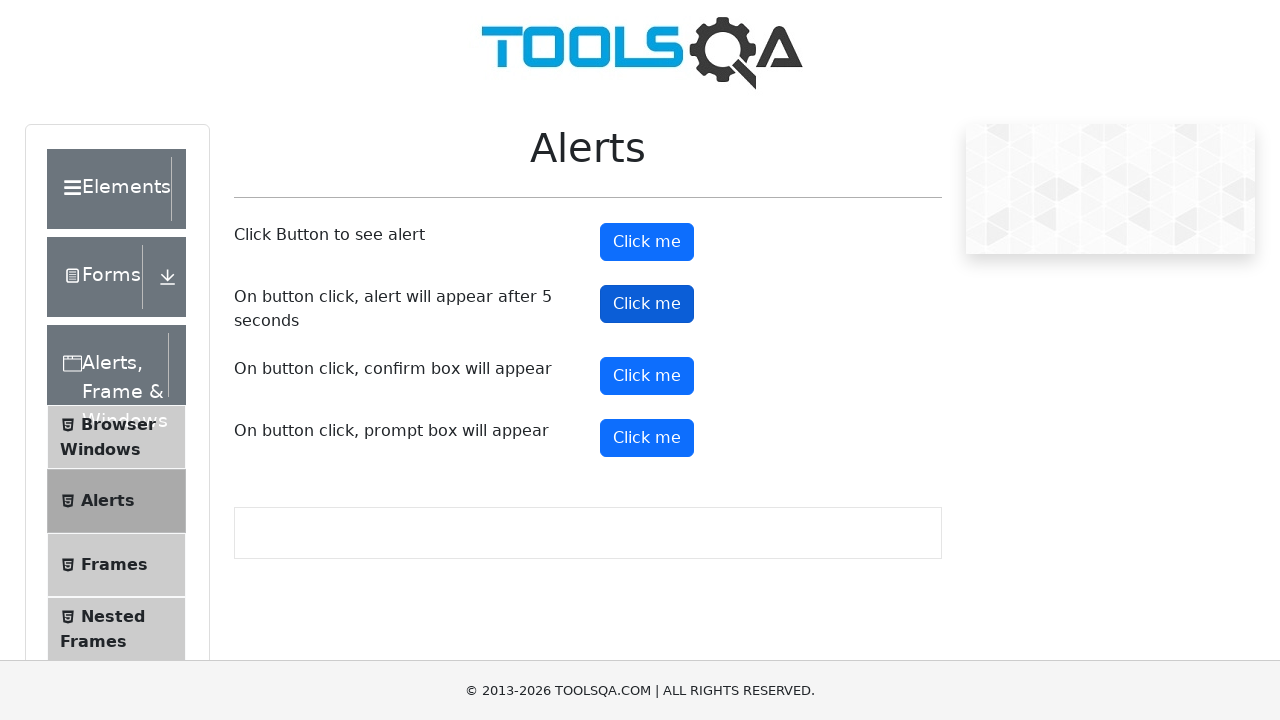

Clicked button to trigger confirmation dialog at (647, 376) on xpath=//button[@id='confirmButton']
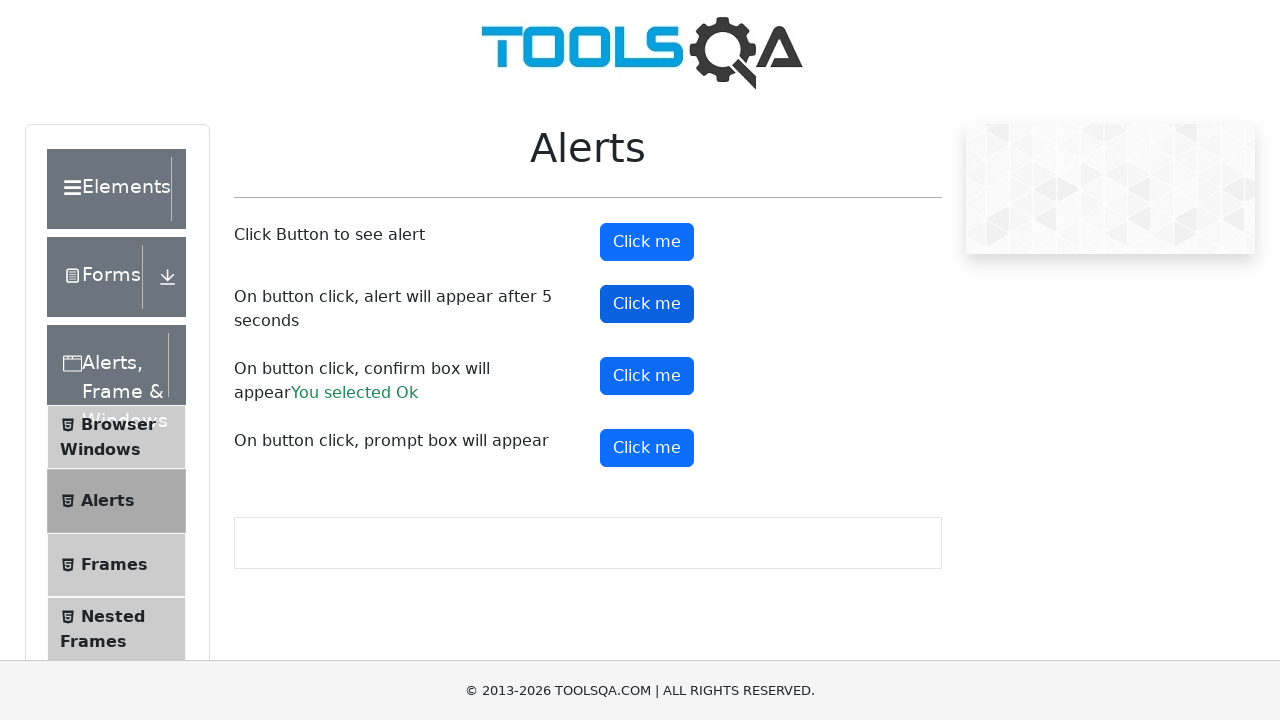

Dismissed confirmation dialog
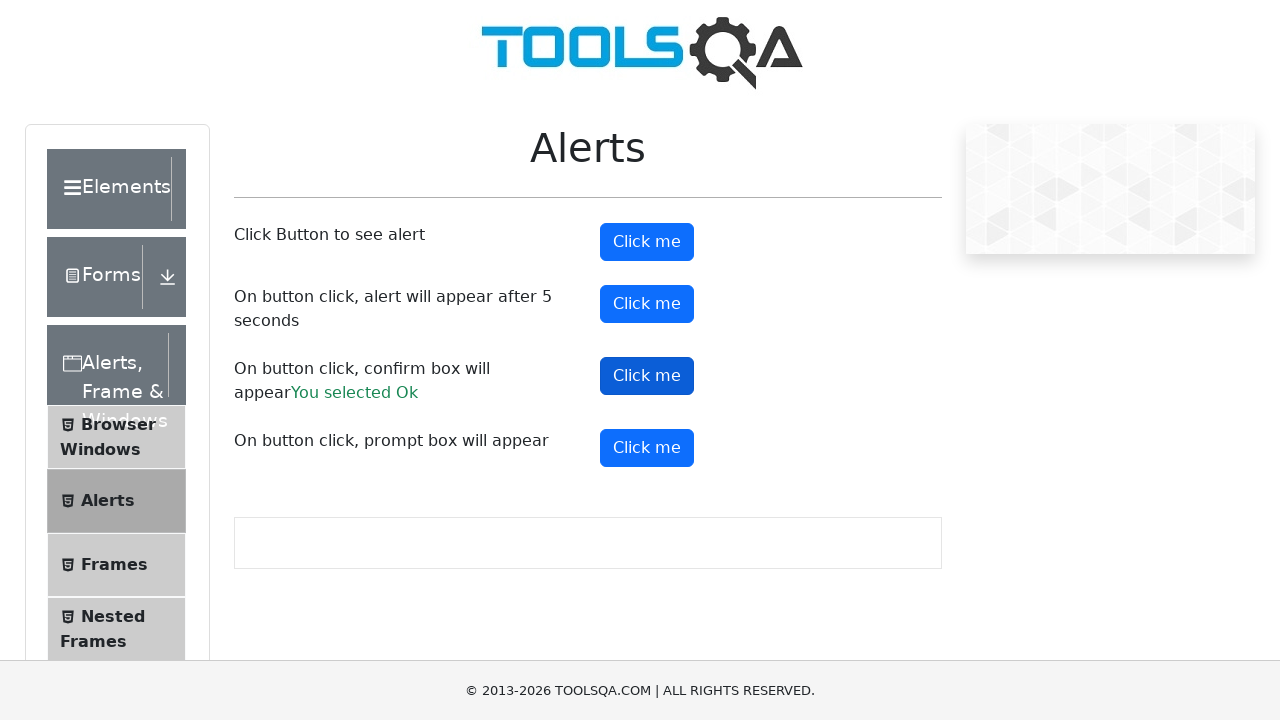

Clicked button to trigger prompt dialog and entered 'Alexander' at (647, 448) on xpath=//button[@id='promtButton']
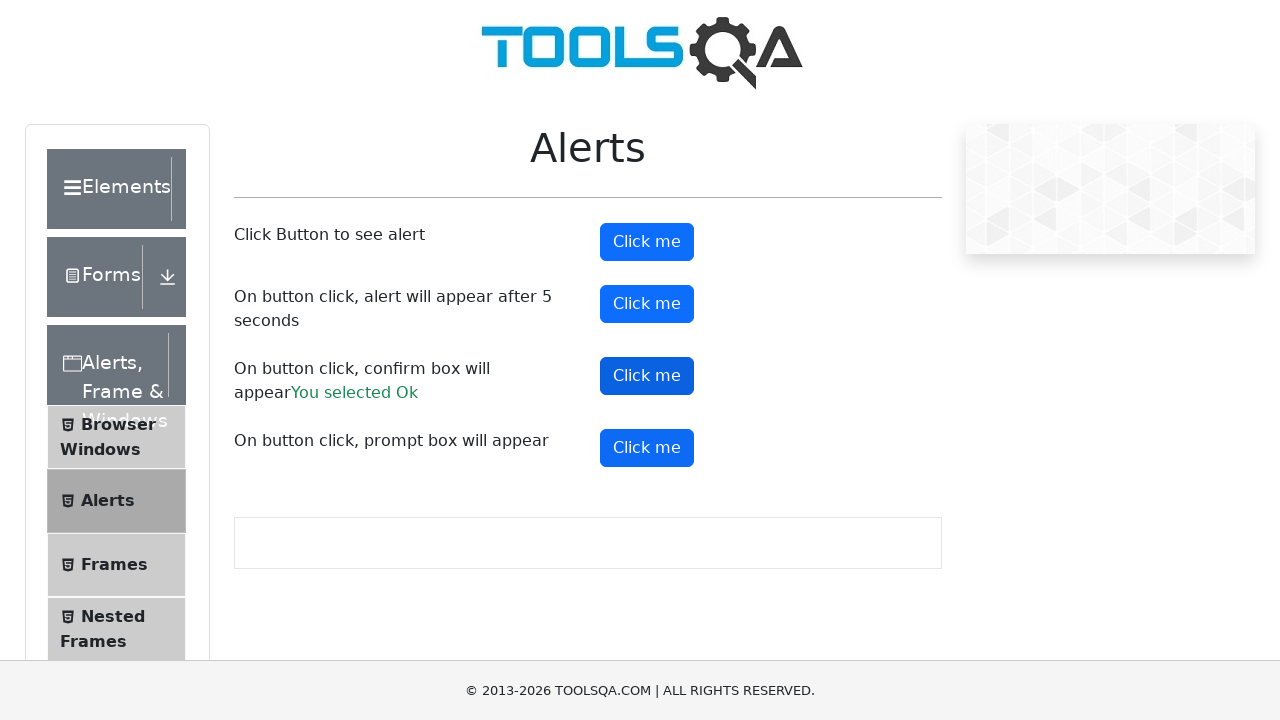

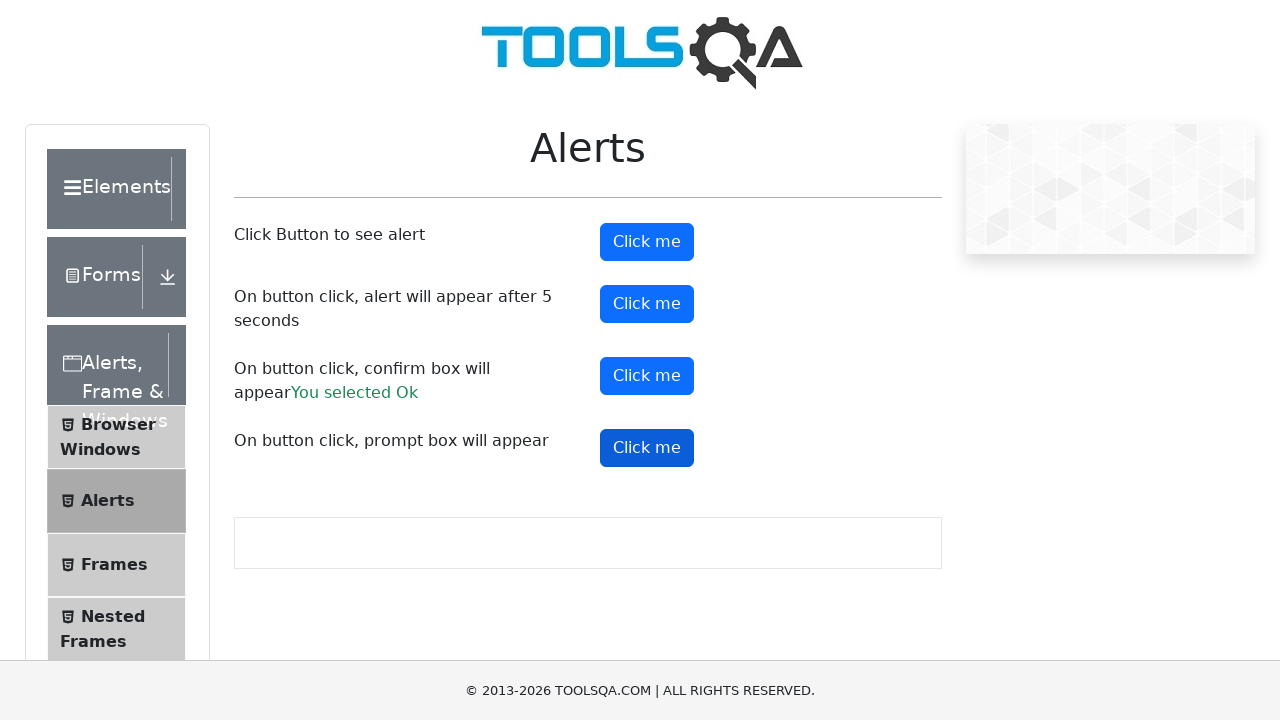